Tests a data types form by filling in various fields (leaving zip-code empty), submitting the form, and verifying that the zip-code field shows an error state (red background) while all other fields show success state (green background).

Starting URL: https://bonigarcia.dev/selenium-webdriver-java/data-types.html

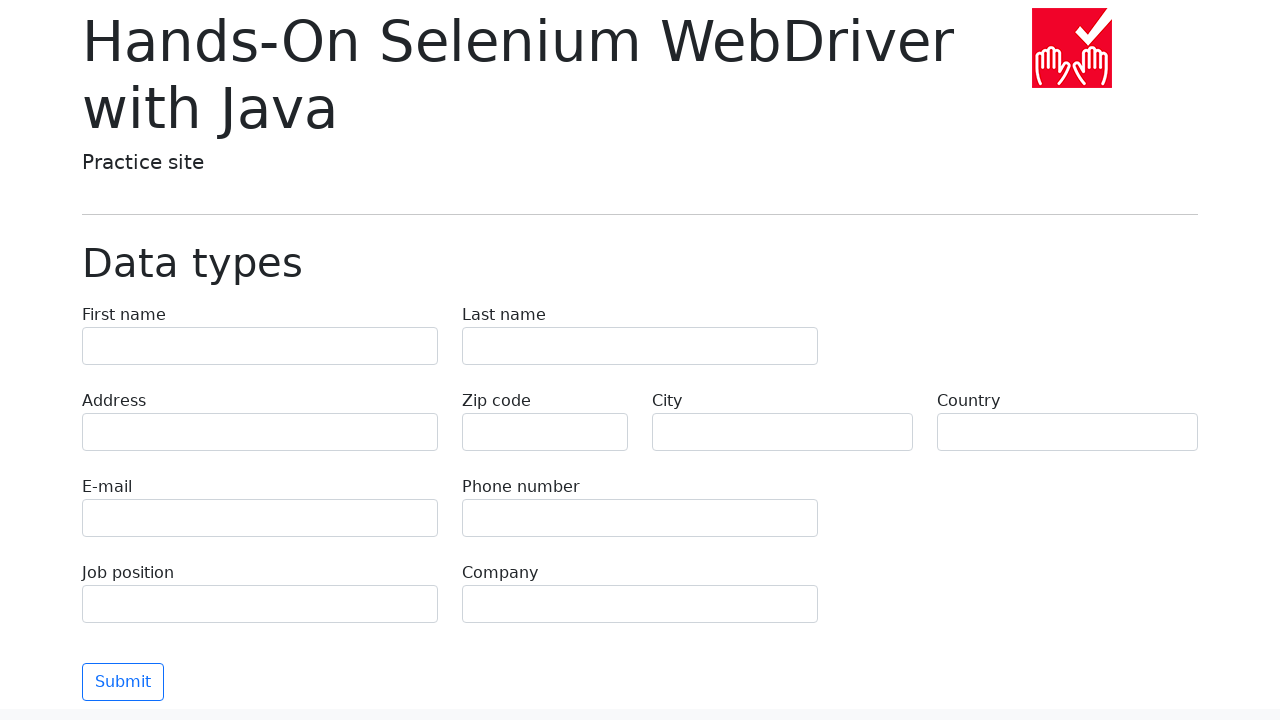

Filled 'first-name' field with value 'Иван' on input[name='first-name']
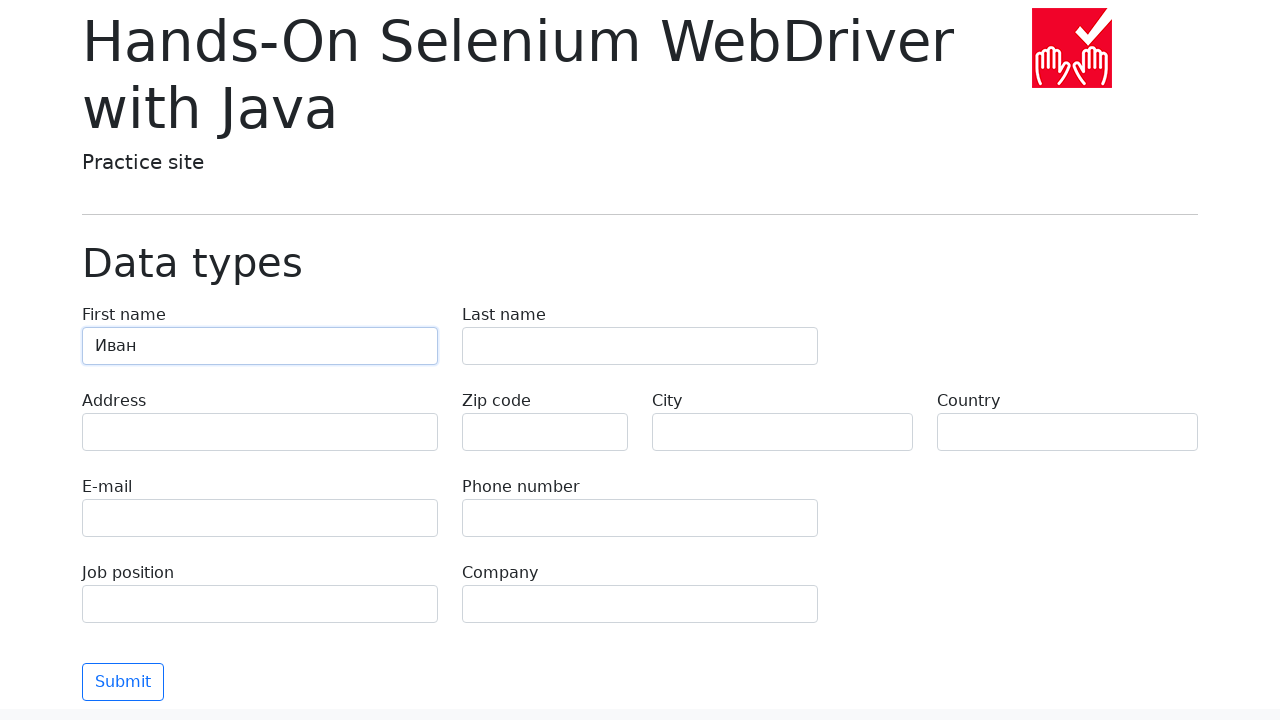

Filled 'last-name' field with value 'Петров' on input[name='last-name']
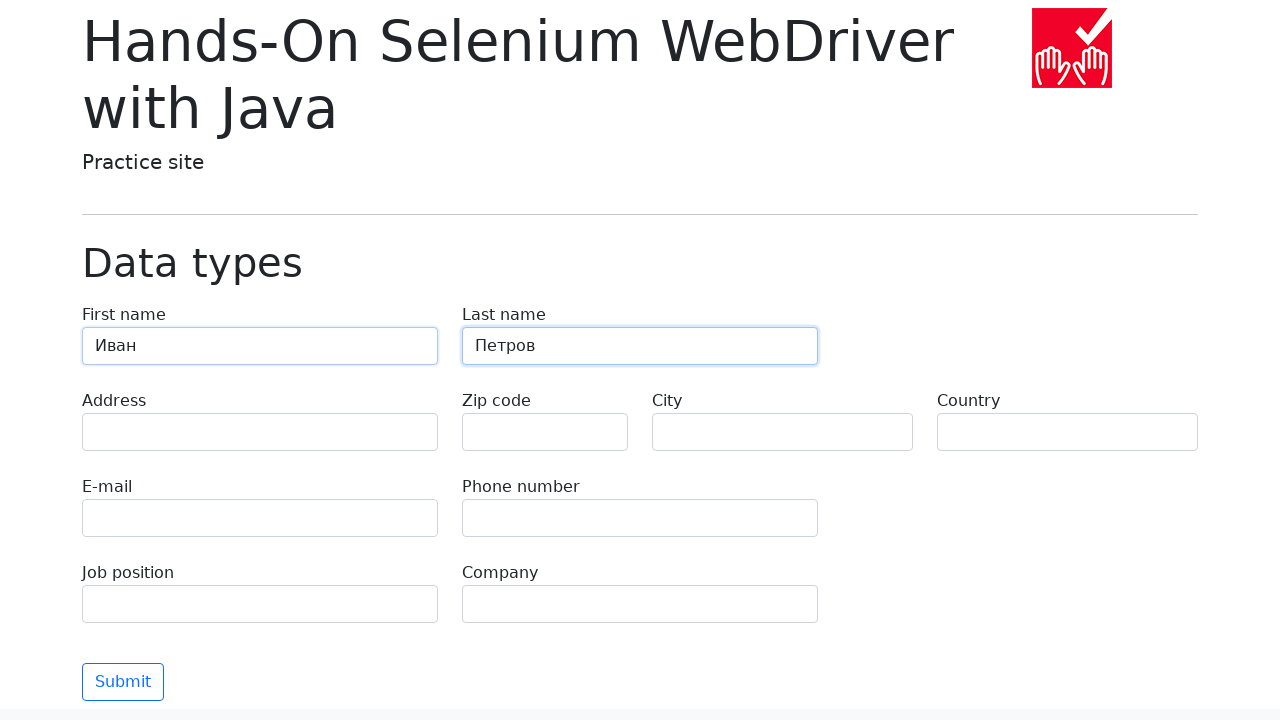

Filled 'address' field with value 'Ленина, 55-3' on input[name='address']
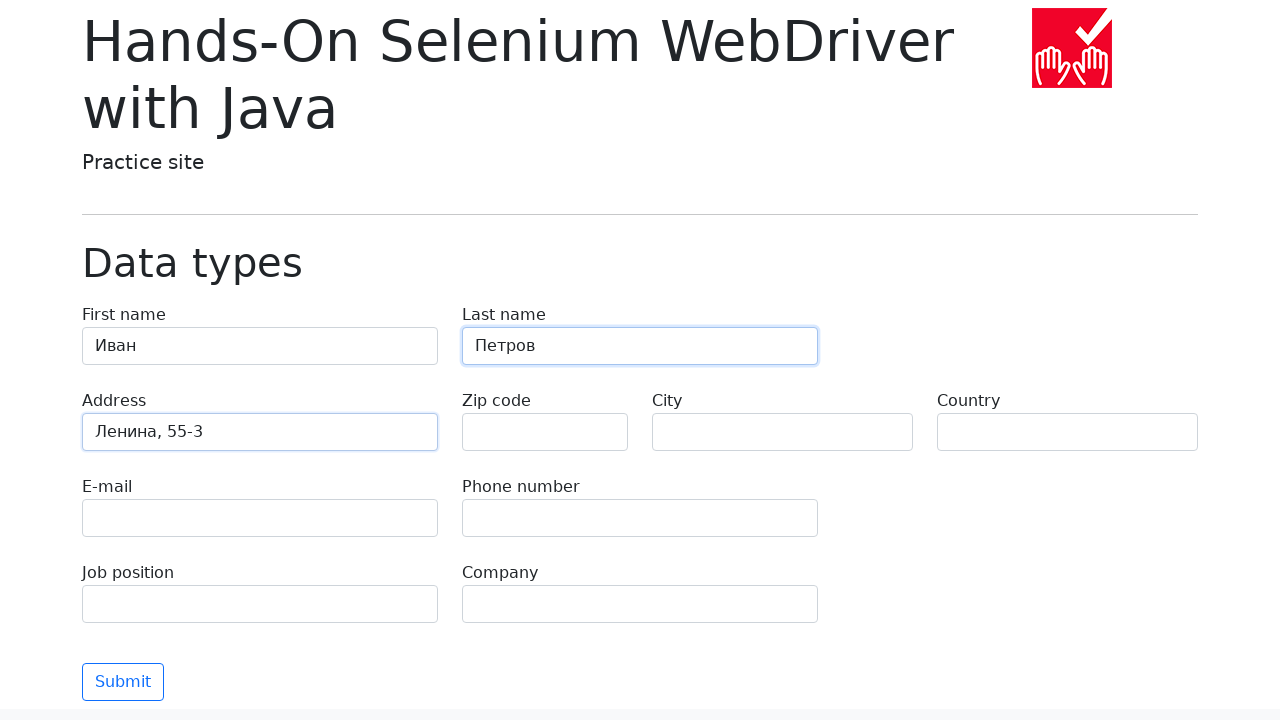

Filled 'zip-code' field with value '' on input[name='zip-code']
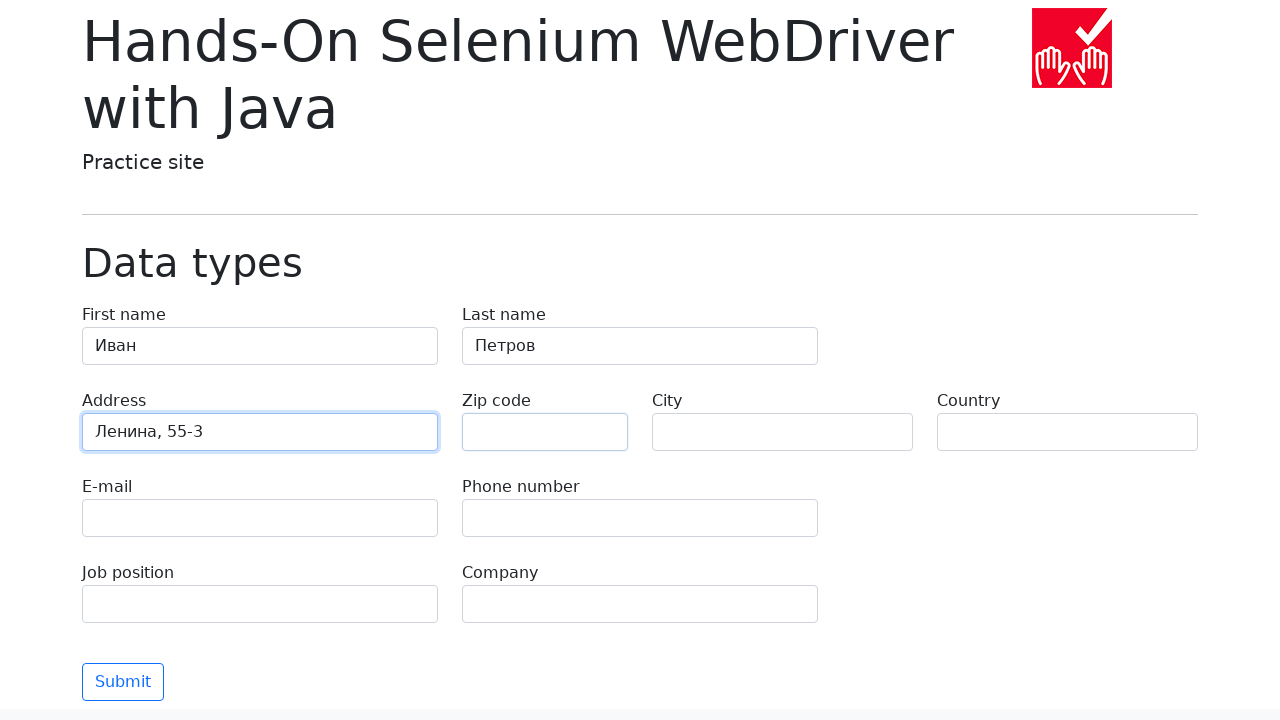

Filled 'city' field with value 'Москва' on input[name='city']
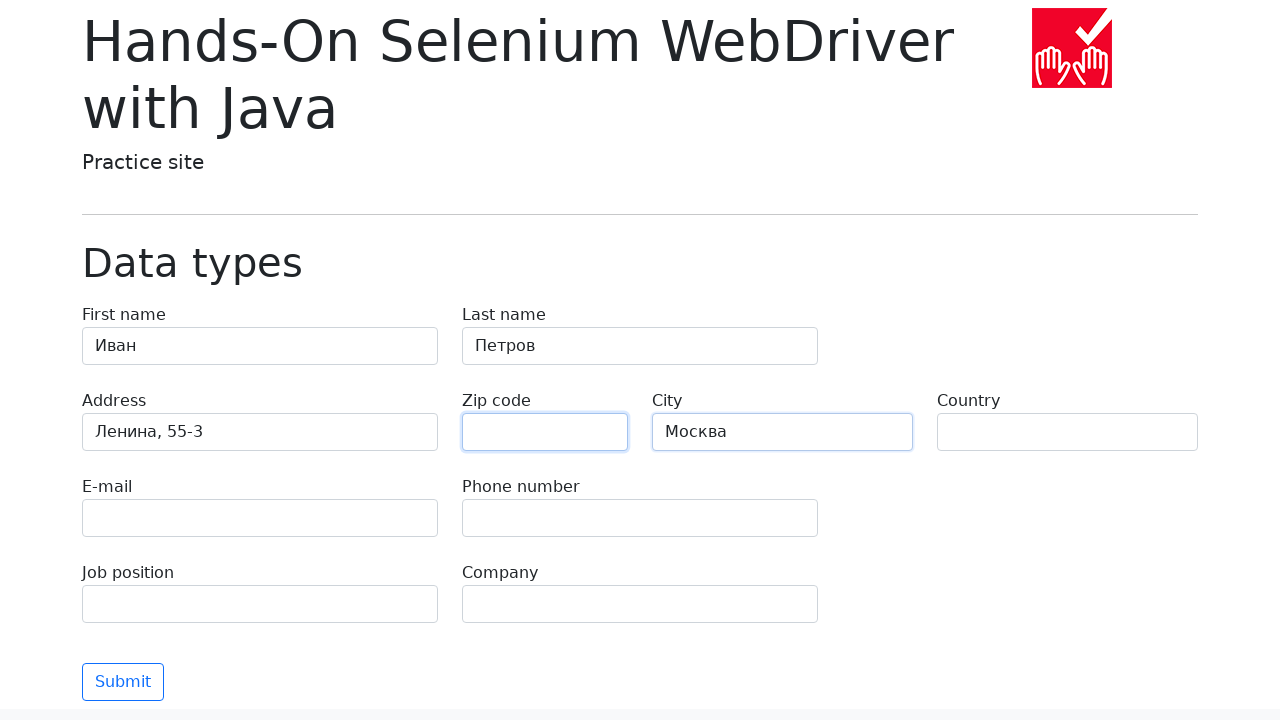

Filled 'country' field with value 'Россия' on input[name='country']
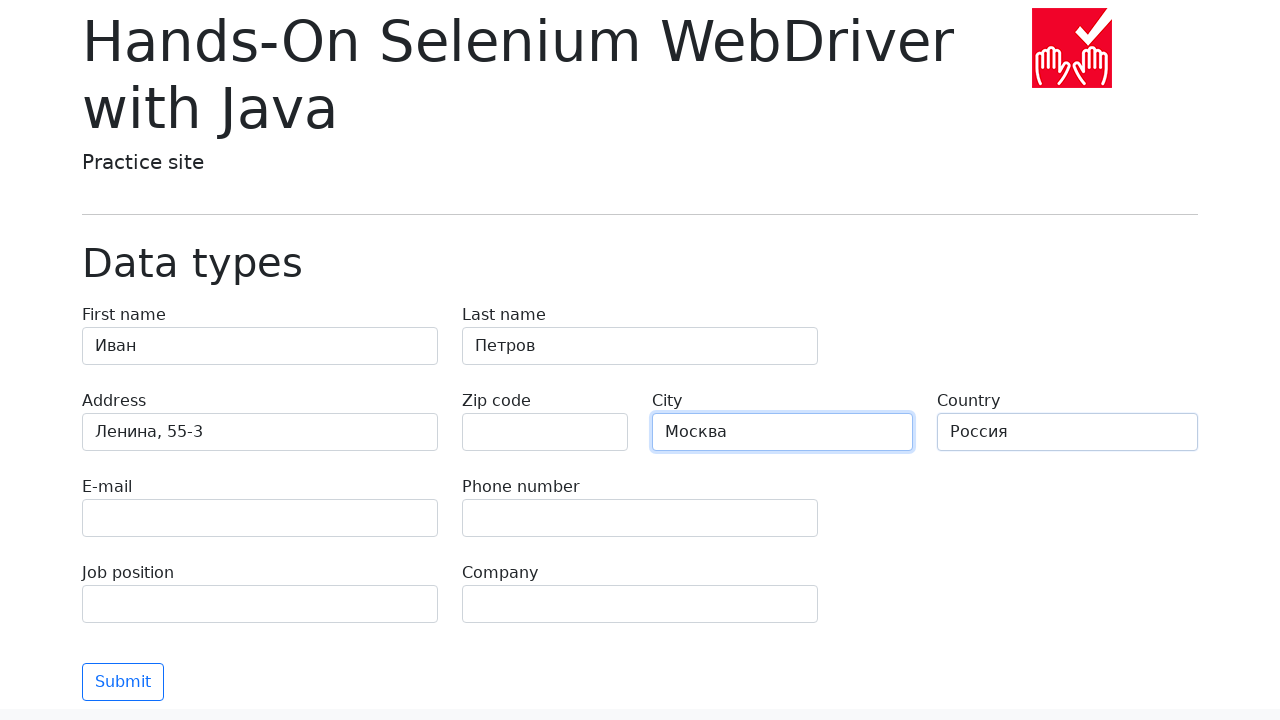

Filled 'e-mail' field with value 'test@skypro.com' on input[name='e-mail']
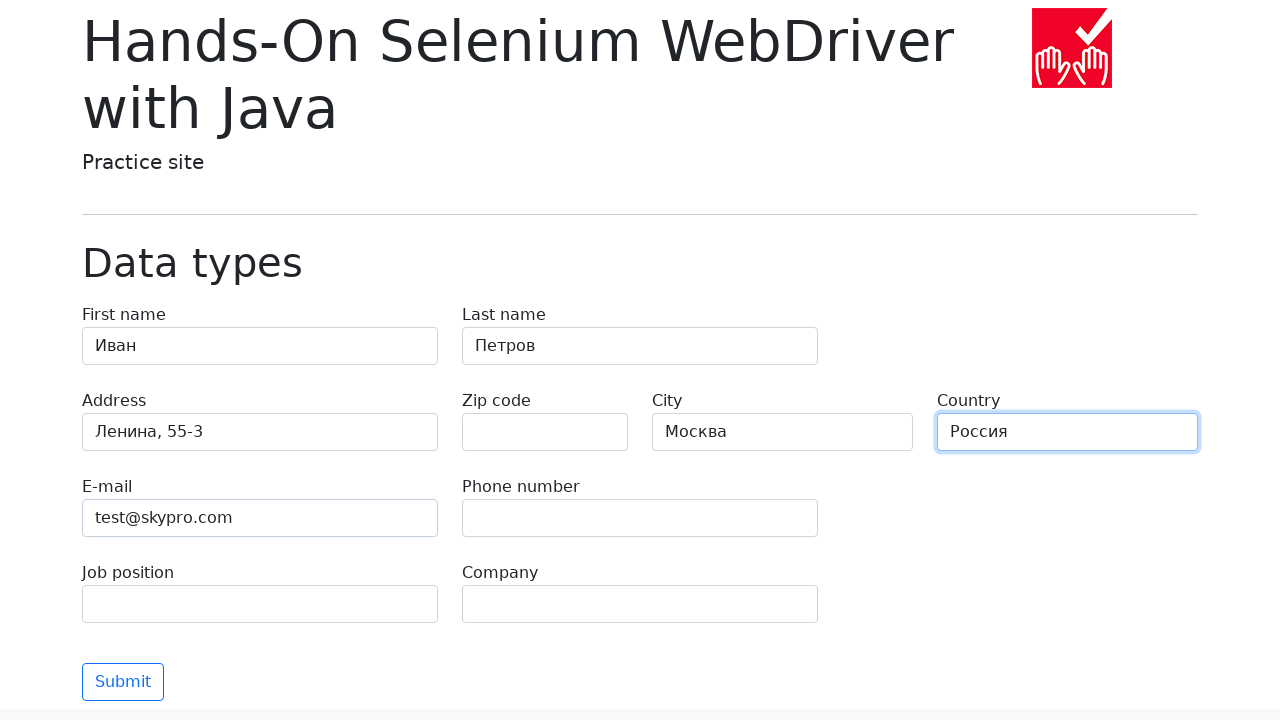

Filled 'phone' field with value '+7985899998787' on input[name='phone']
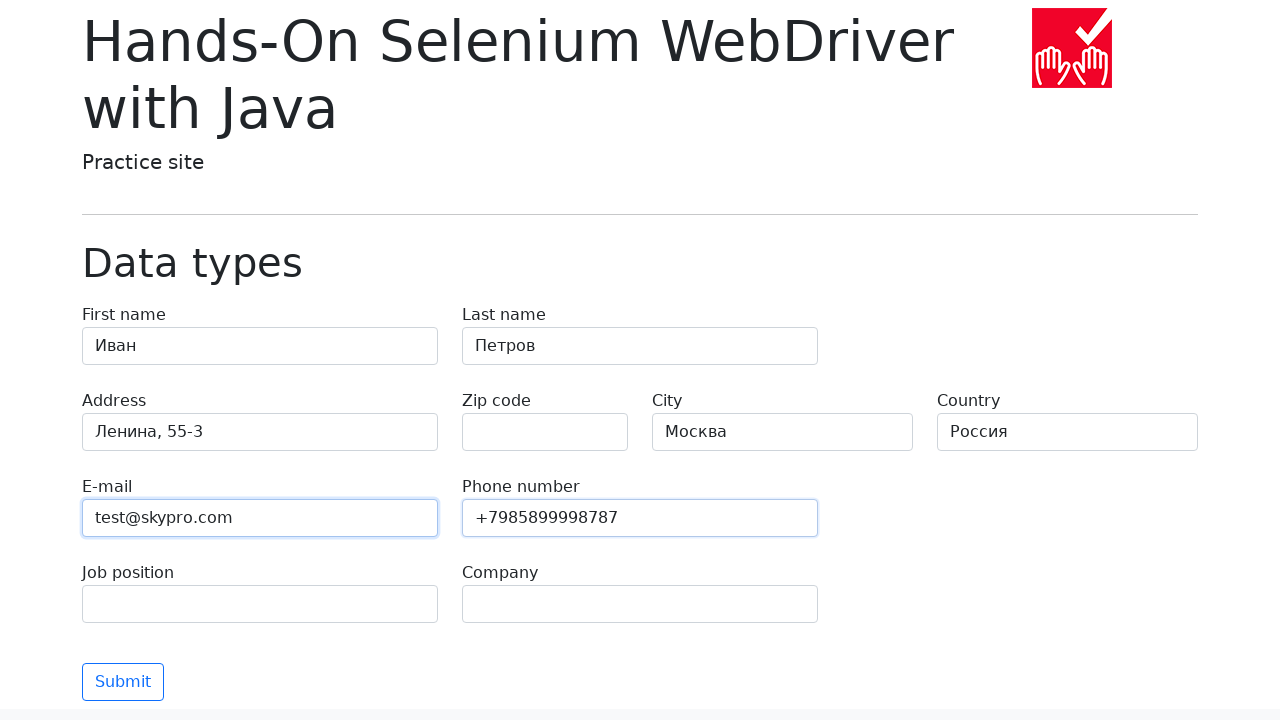

Filled 'job-position' field with value 'QA' on input[name='job-position']
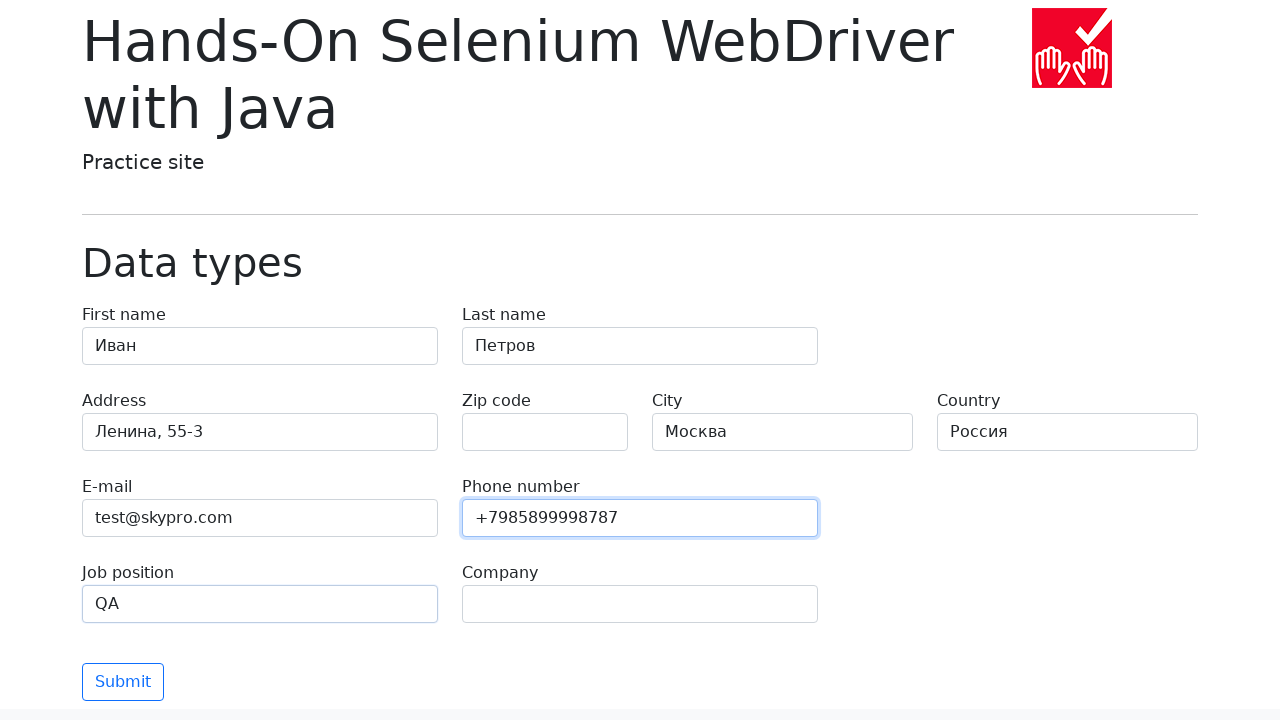

Filled 'company' field with value 'SkyPro' on input[name='company']
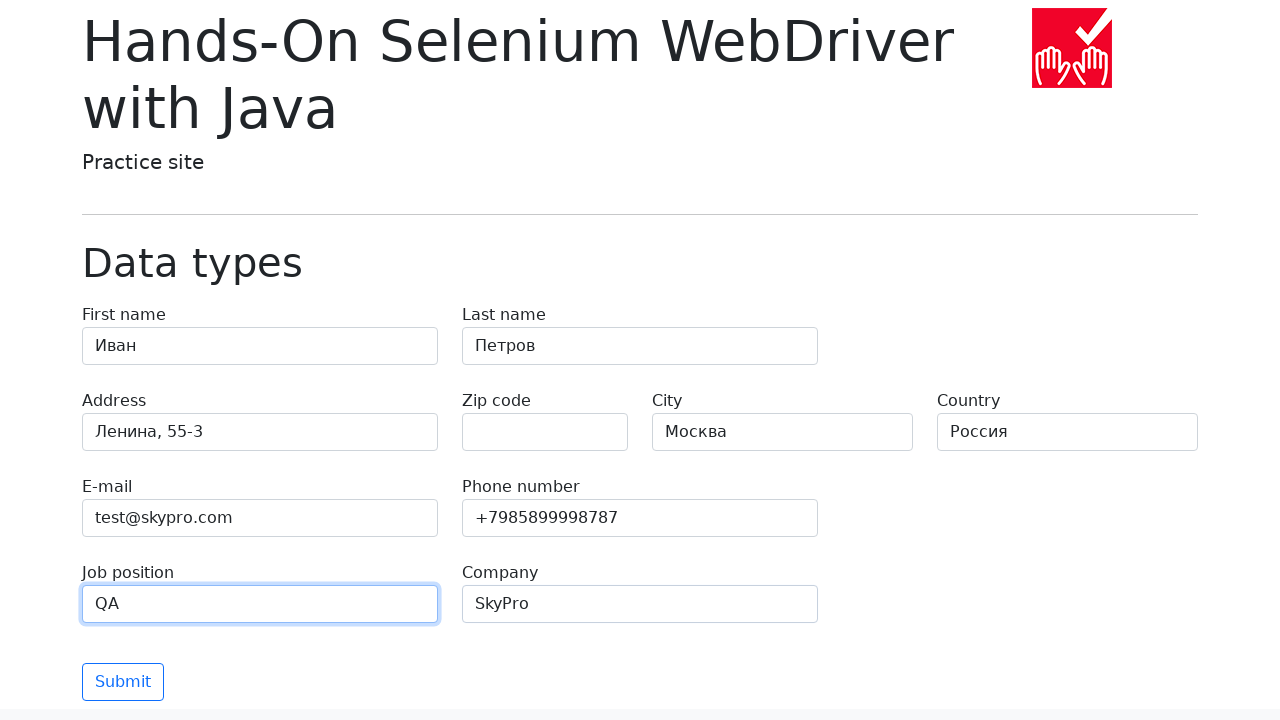

Clicked submit button to validate form at (123, 682) on button.btn-outline-primary
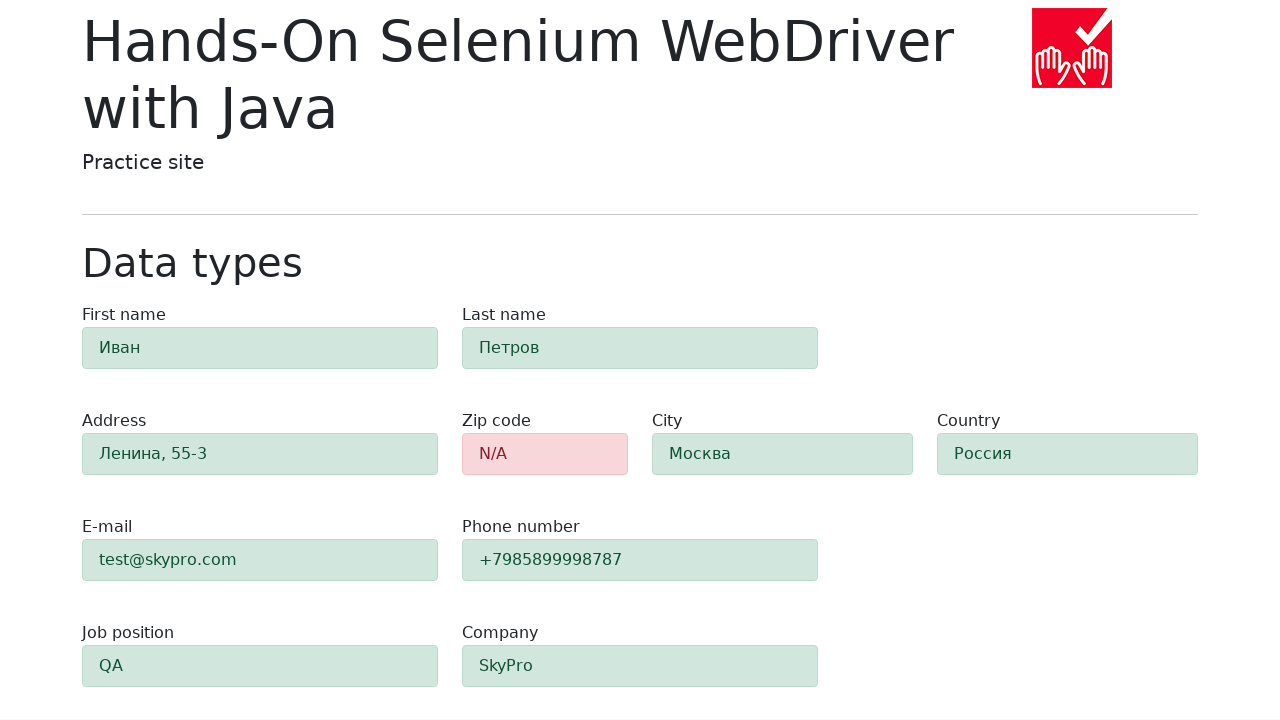

Form validation completed and zip-code field is present
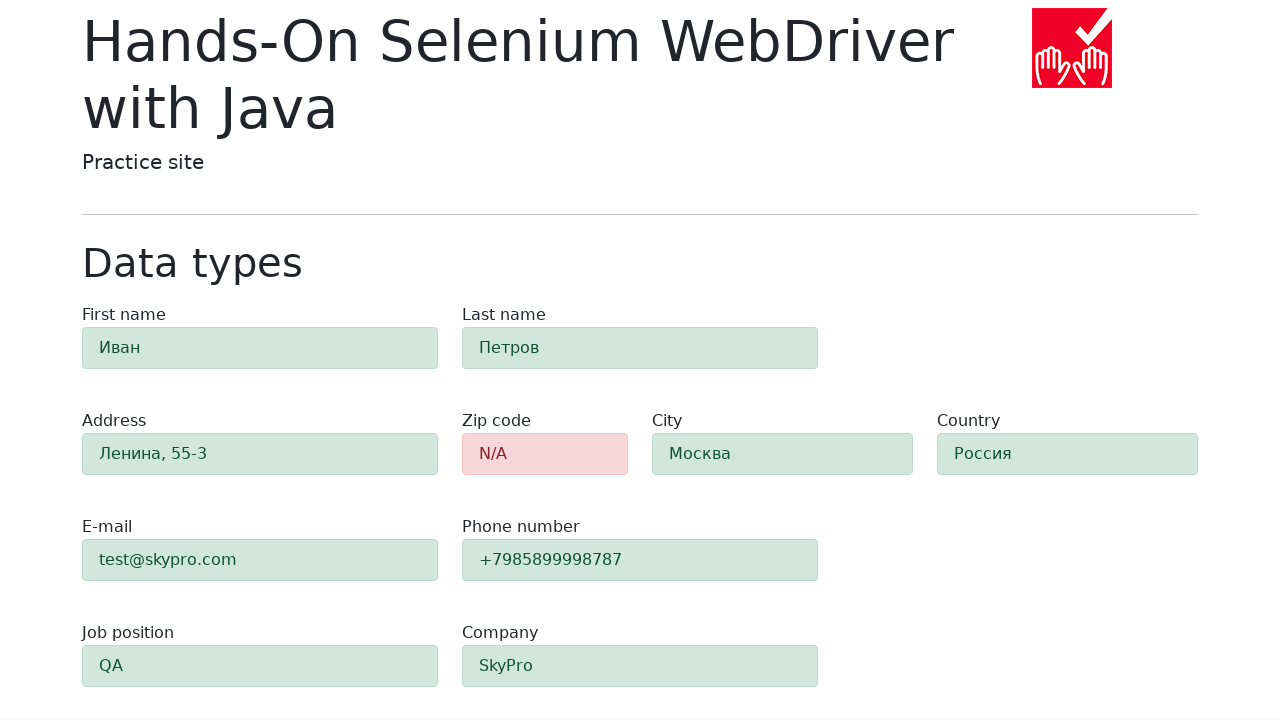

Verified zip-code field has error styling (red background): rgb(248, 215, 218)
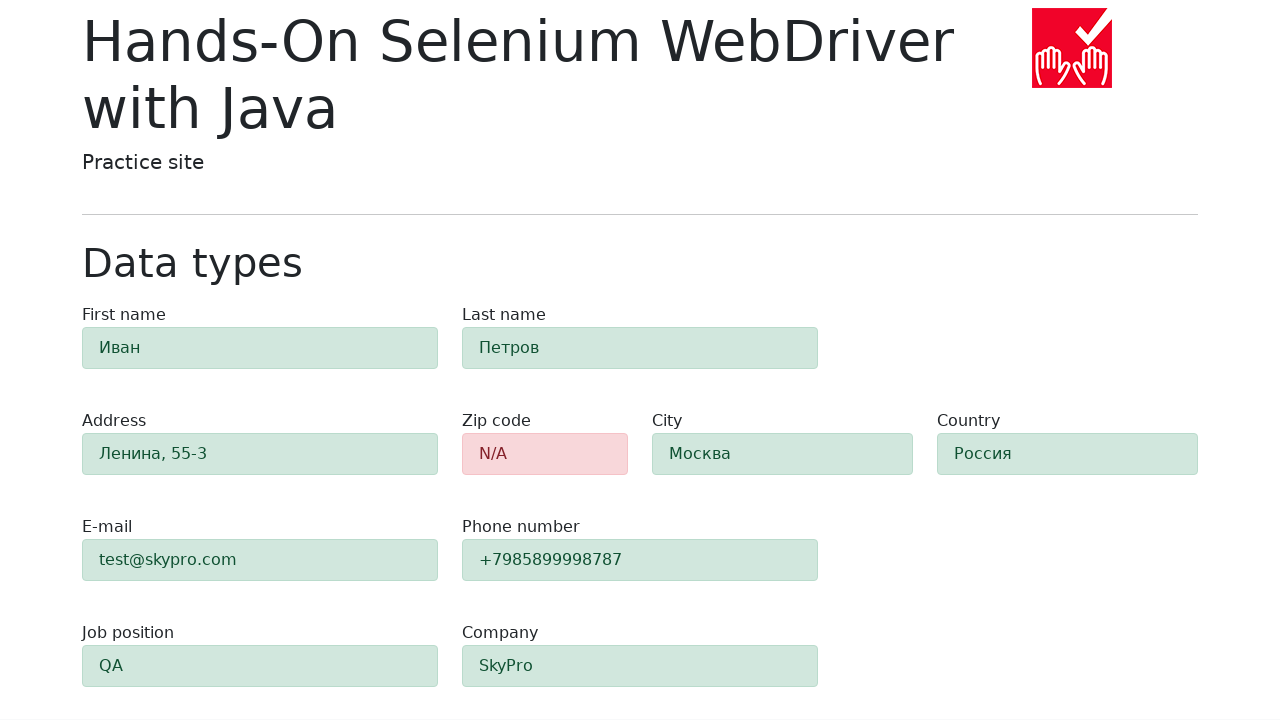

Verified 'first-name' field has success styling (green background): rgb(209, 231, 221)
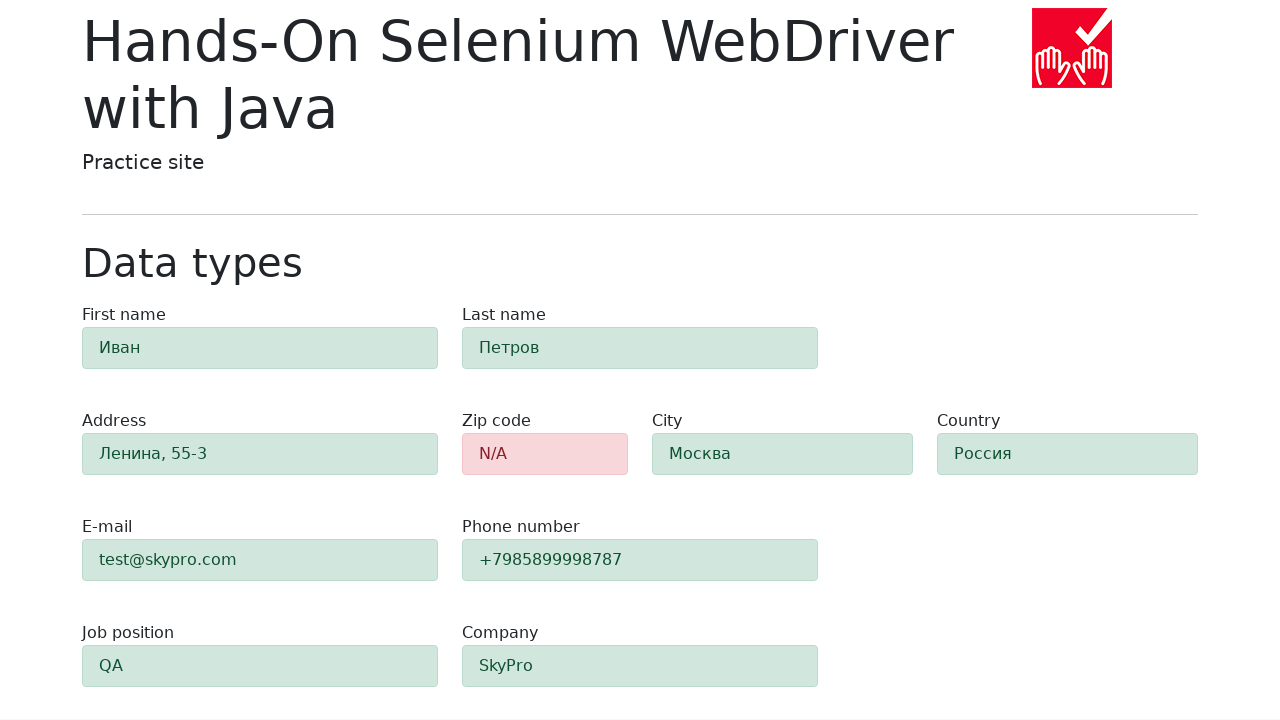

Verified 'last-name' field has success styling (green background): rgb(209, 231, 221)
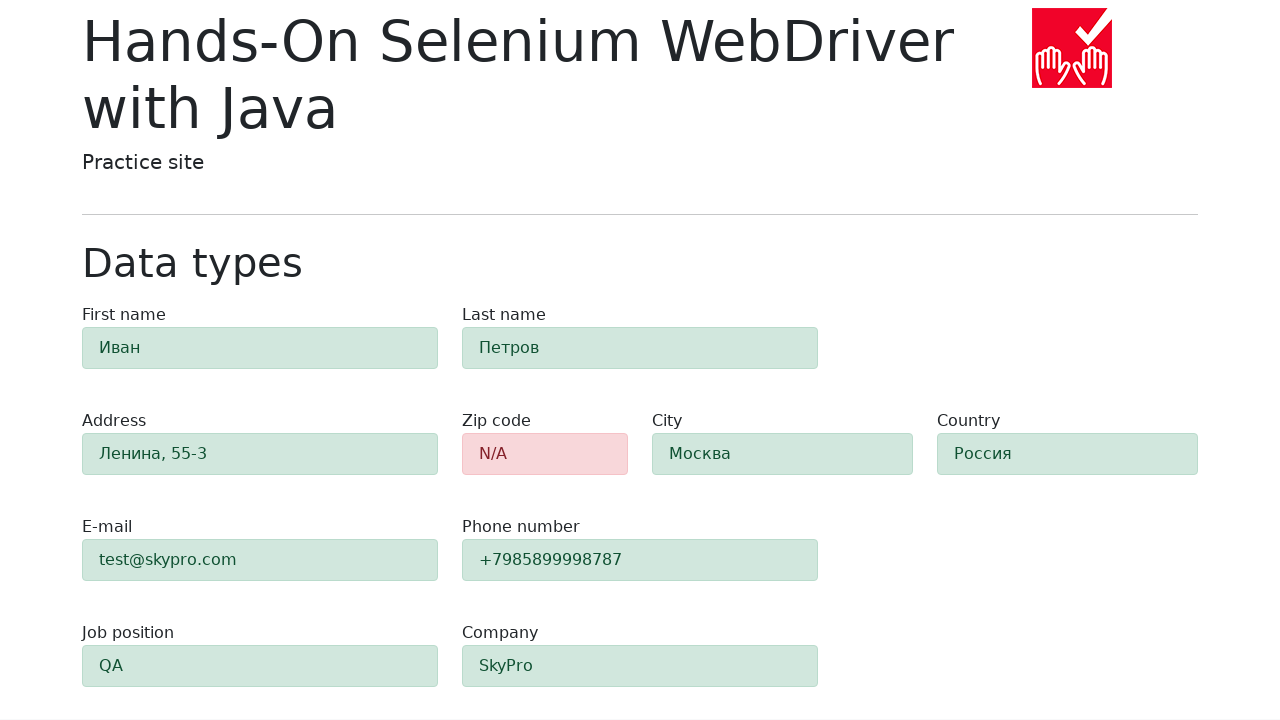

Verified 'address' field has success styling (green background): rgb(209, 231, 221)
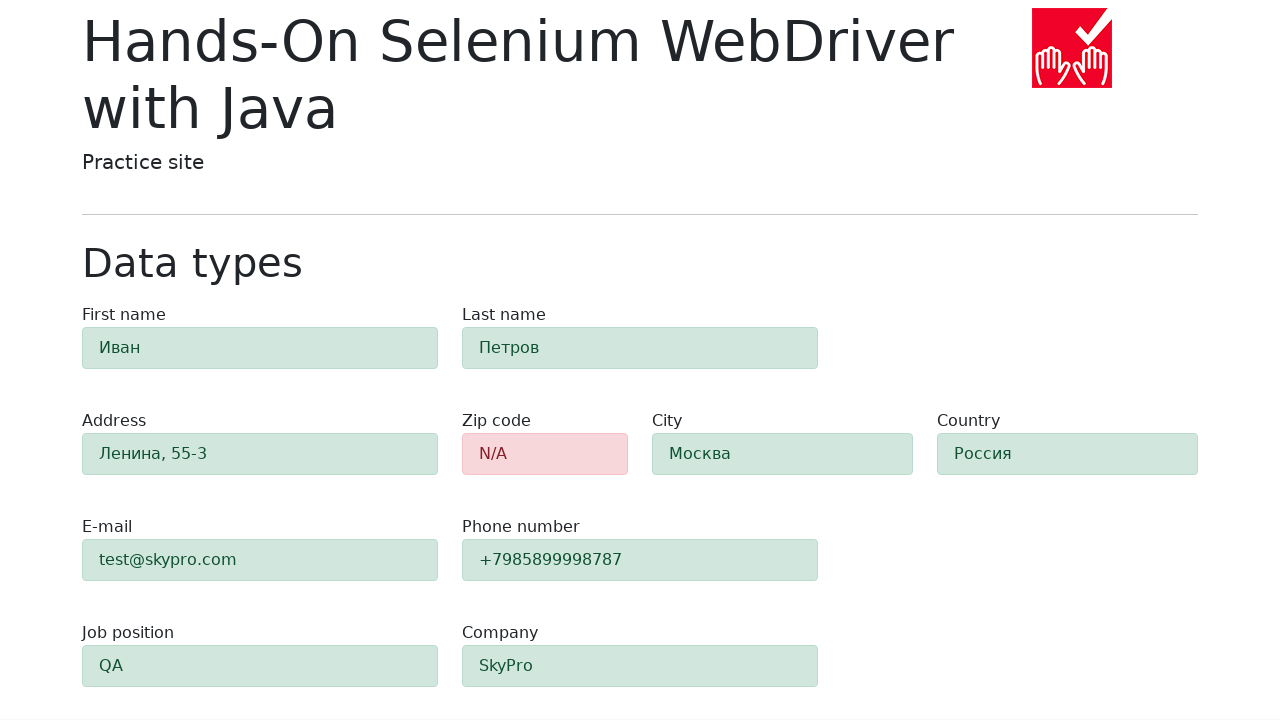

Verified 'city' field has success styling (green background): rgb(209, 231, 221)
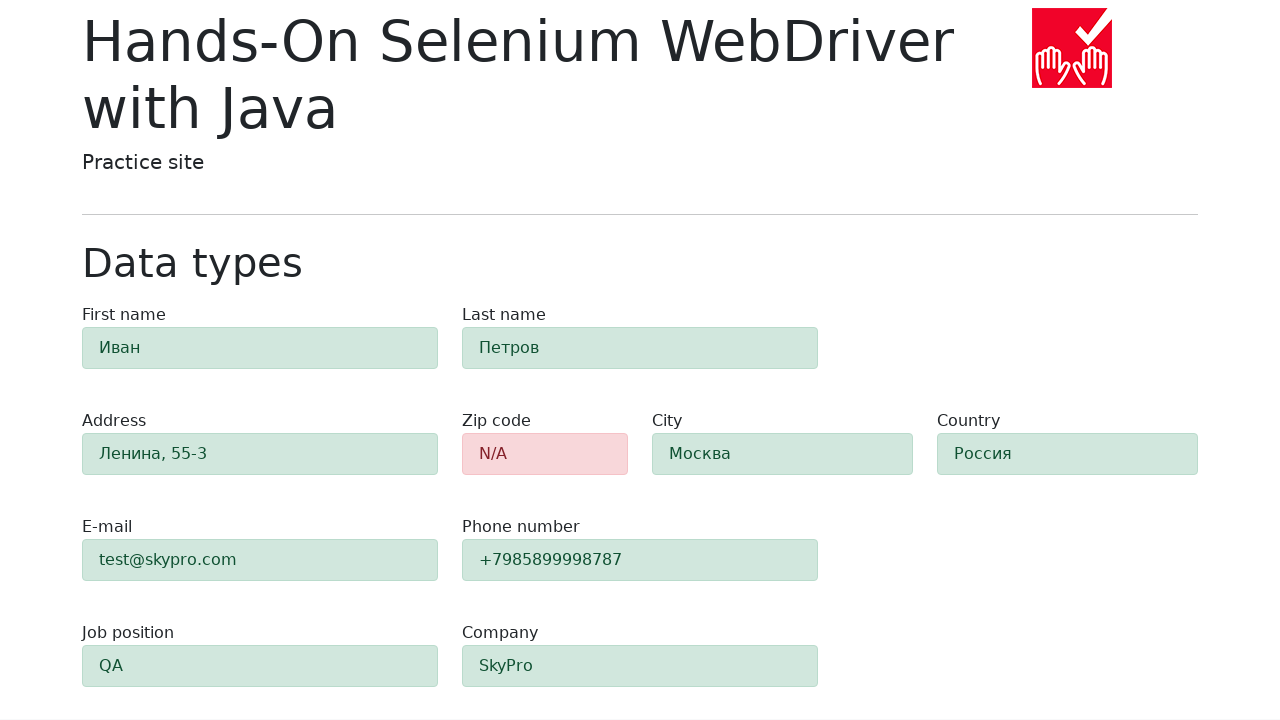

Verified 'country' field has success styling (green background): rgb(209, 231, 221)
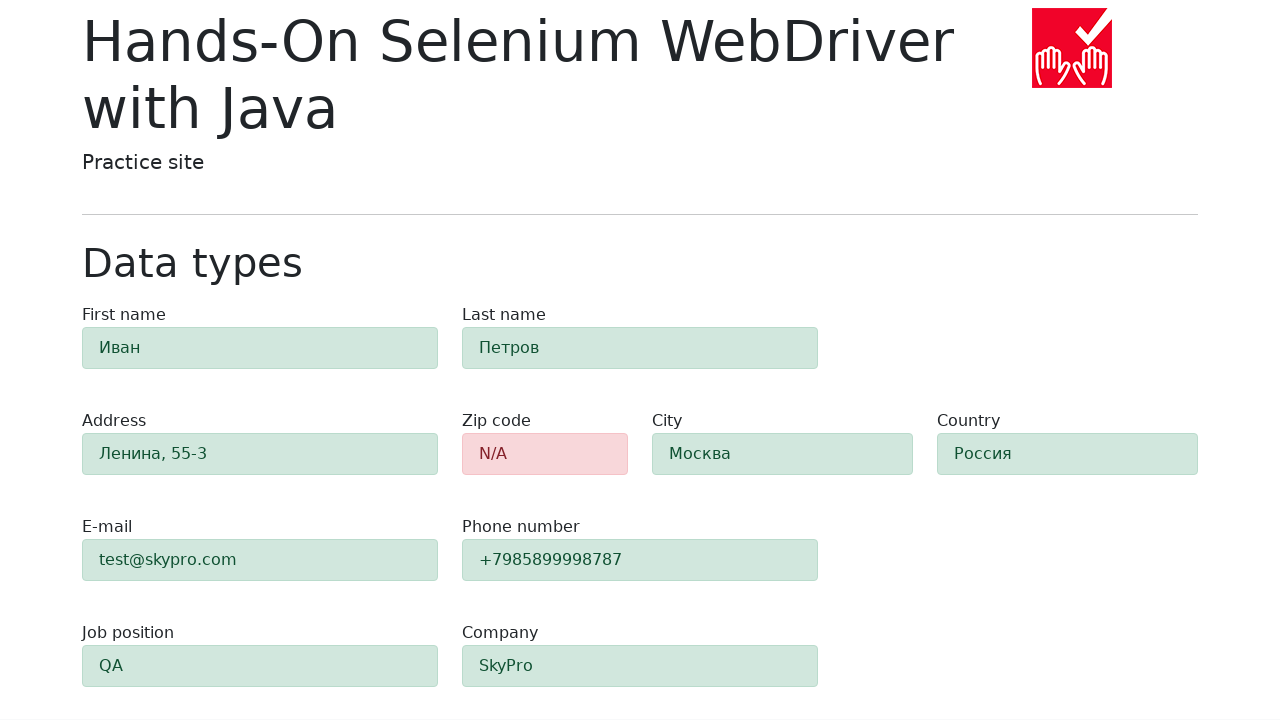

Verified 'e-mail' field has success styling (green background): rgb(209, 231, 221)
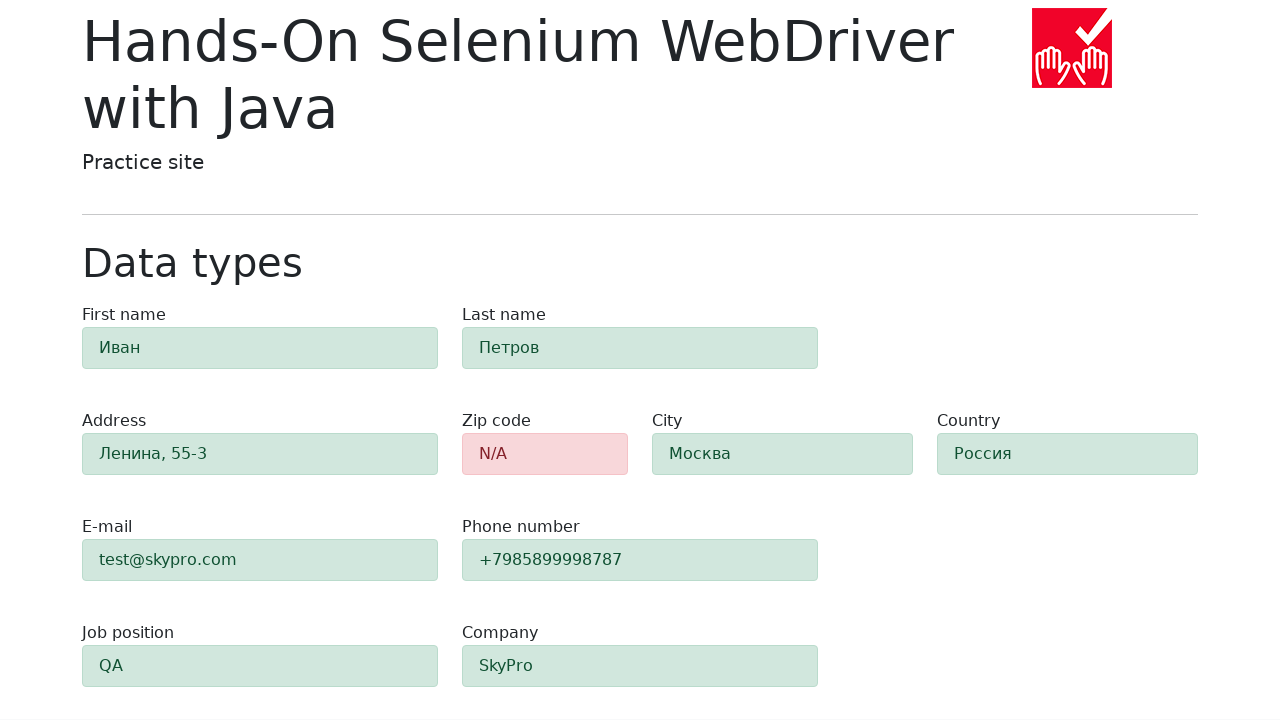

Verified 'phone' field has success styling (green background): rgb(209, 231, 221)
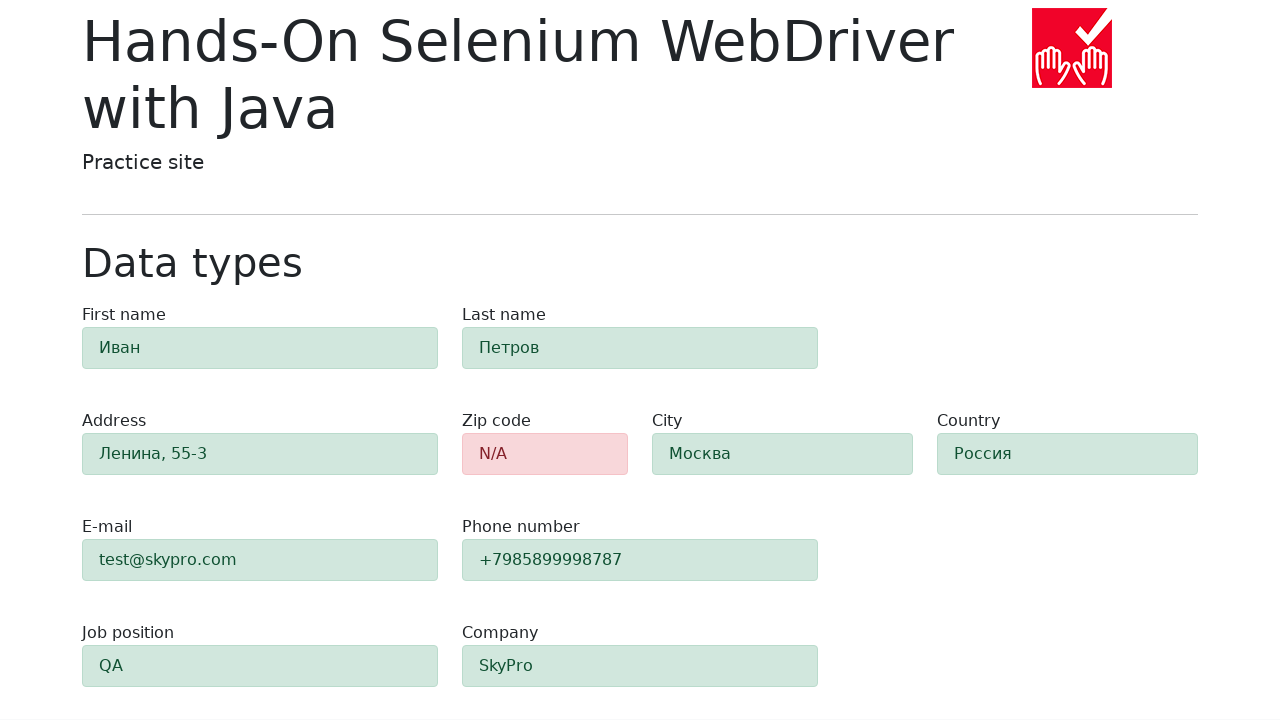

Verified 'job-position' field has success styling (green background): rgb(209, 231, 221)
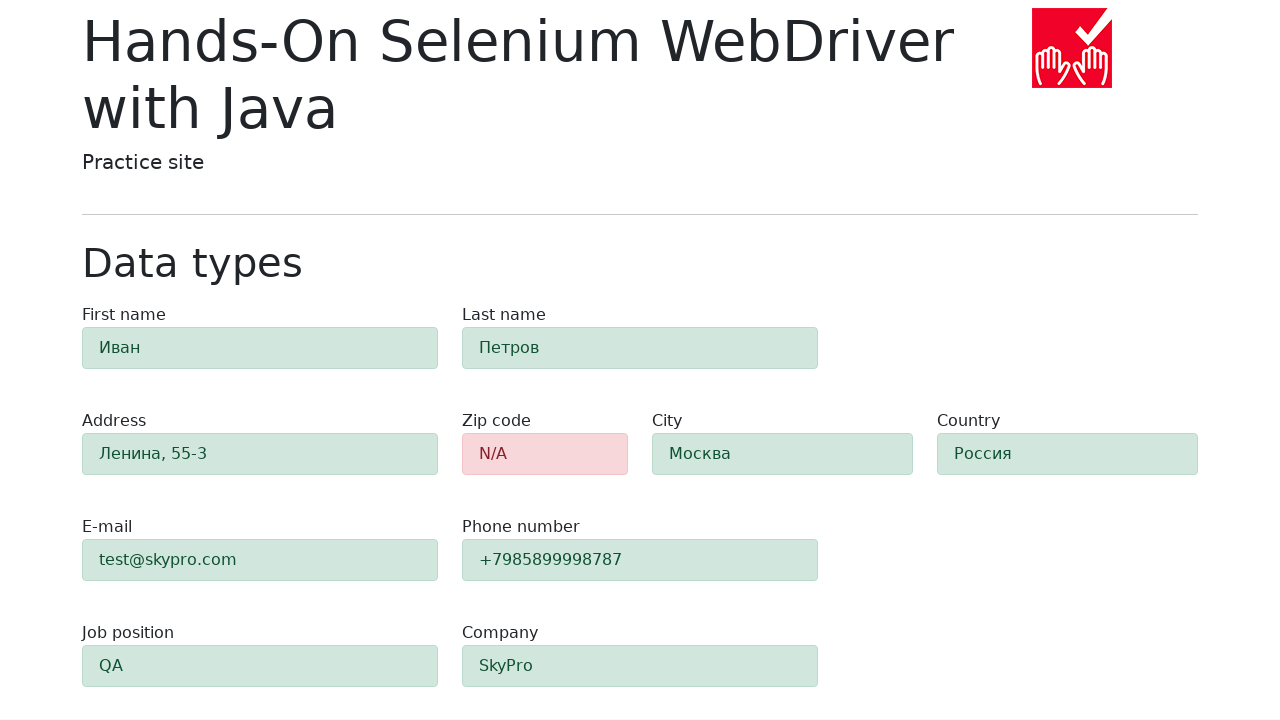

Verified 'company' field has success styling (green background): rgb(209, 231, 221)
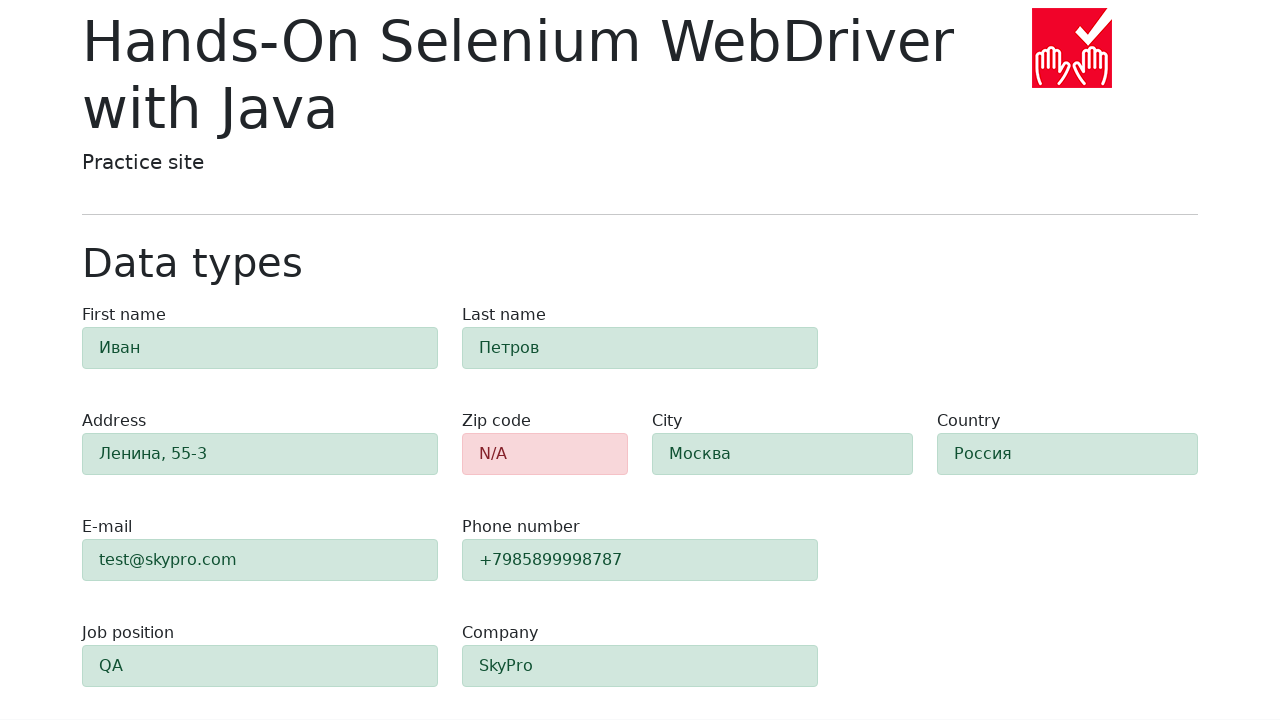

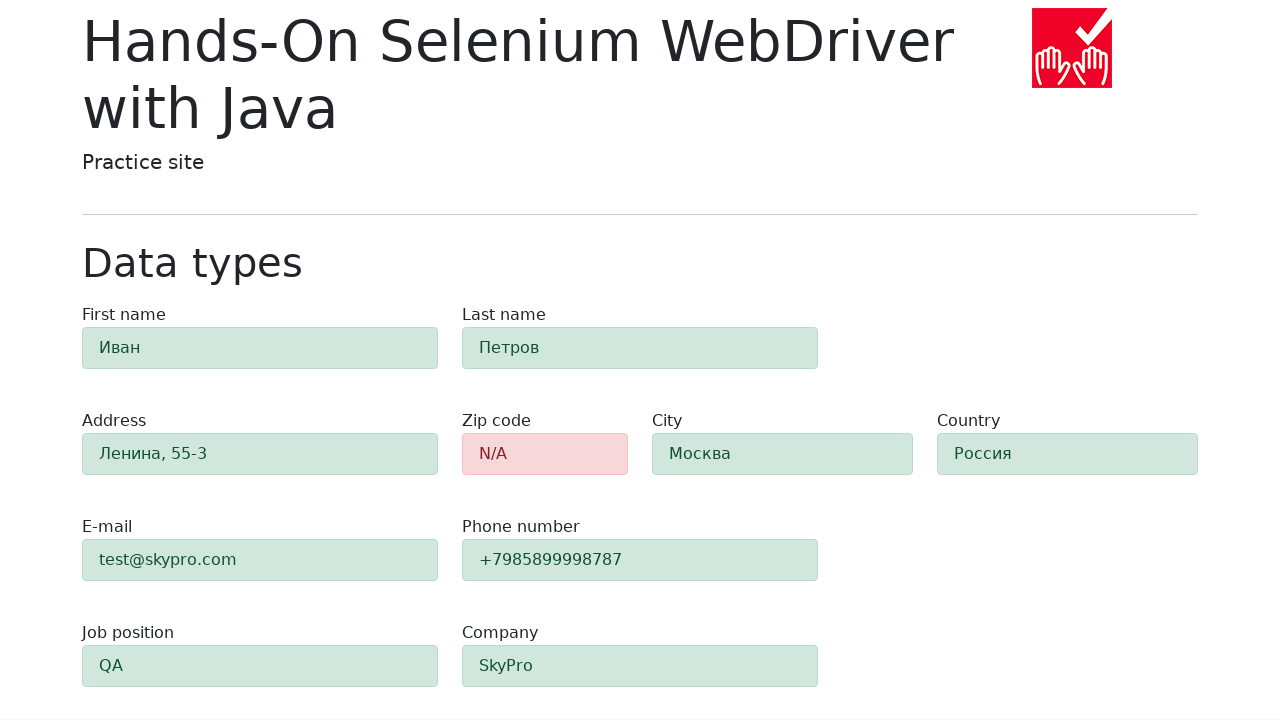